Tests adblock functionality by navigating to an adblock testing website twice and taking screenshots to verify the page loads correctly

Starting URL: https://adblock-tester.com/

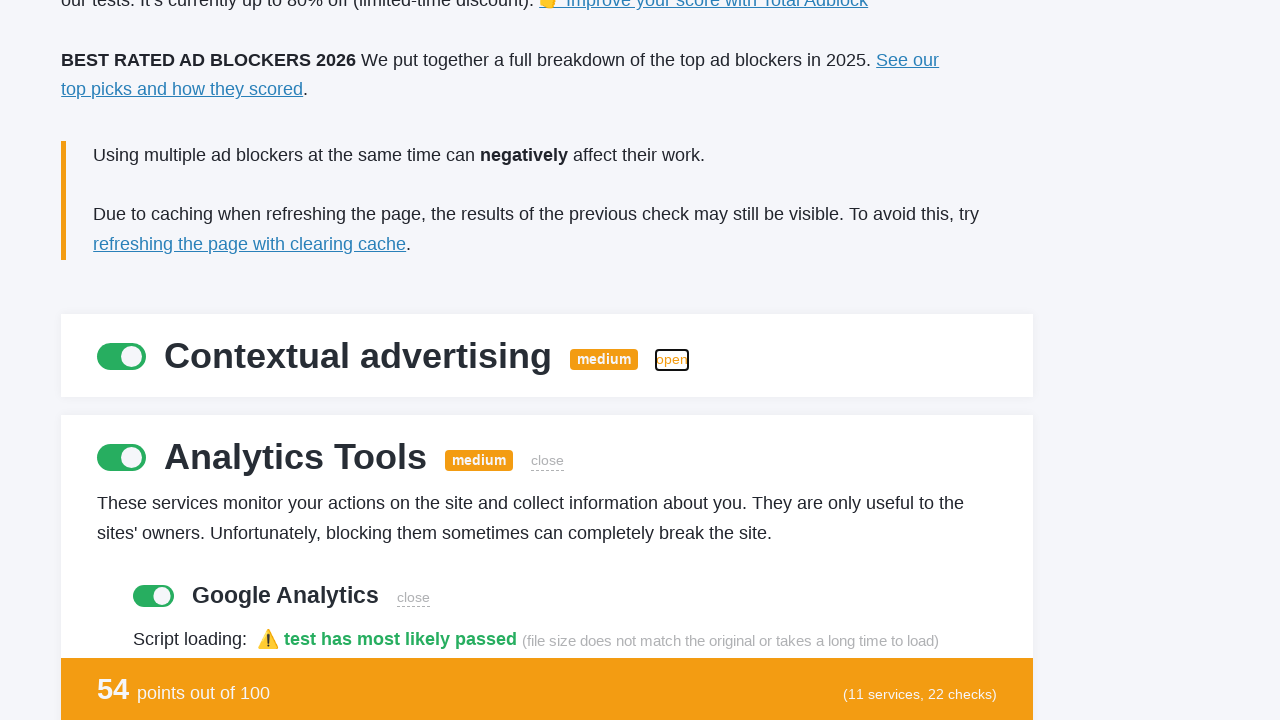

Waited for body element to load on adblock testing website
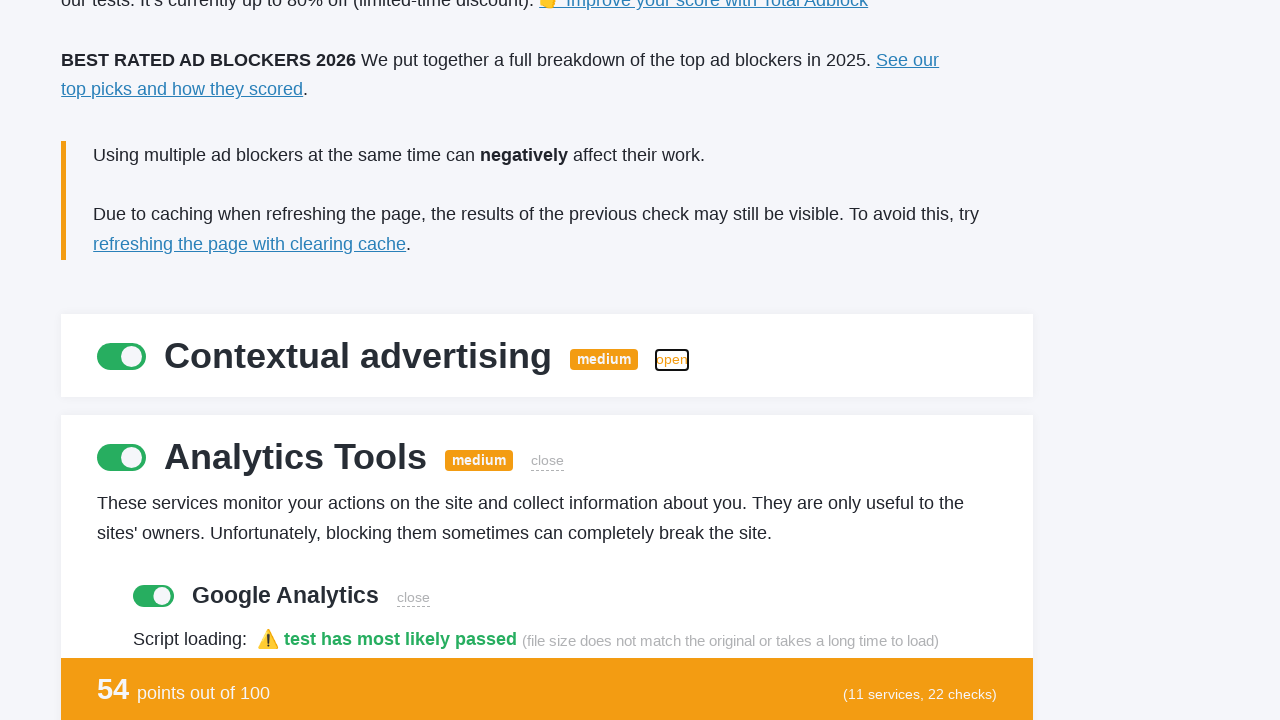

Waited 2 seconds for page to fully render
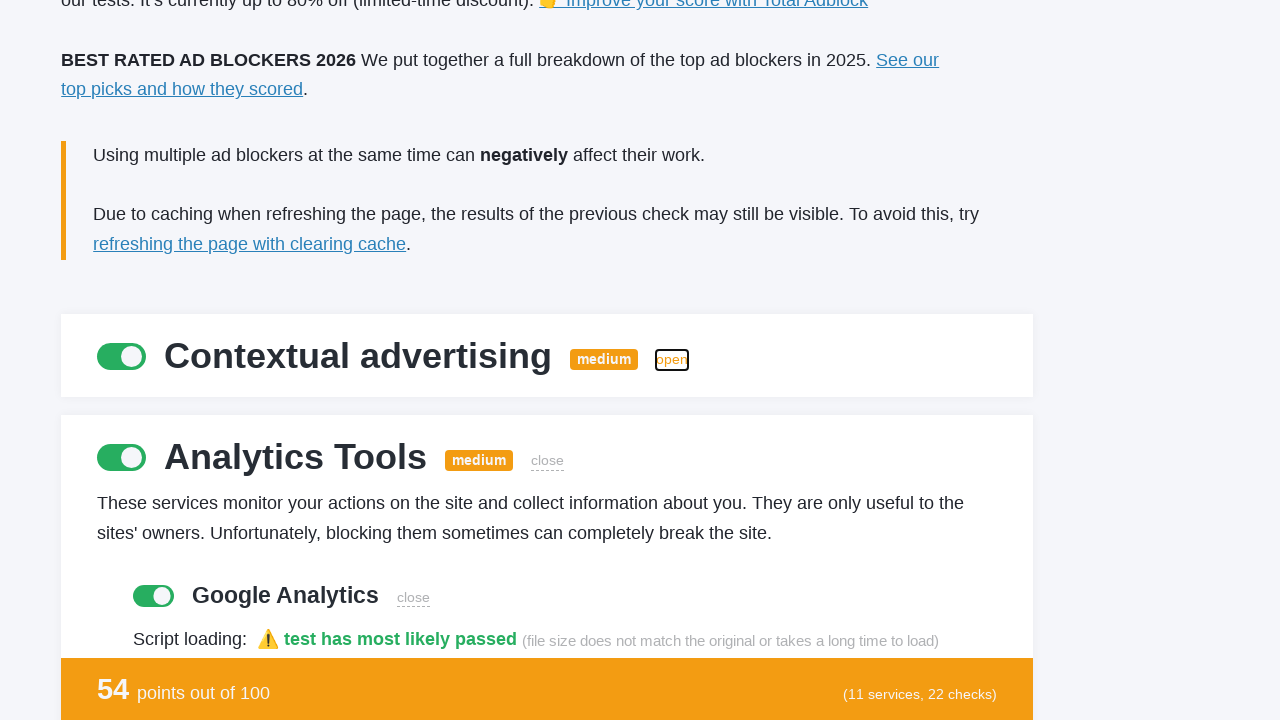

Navigated to adblock-tester.com for the second time
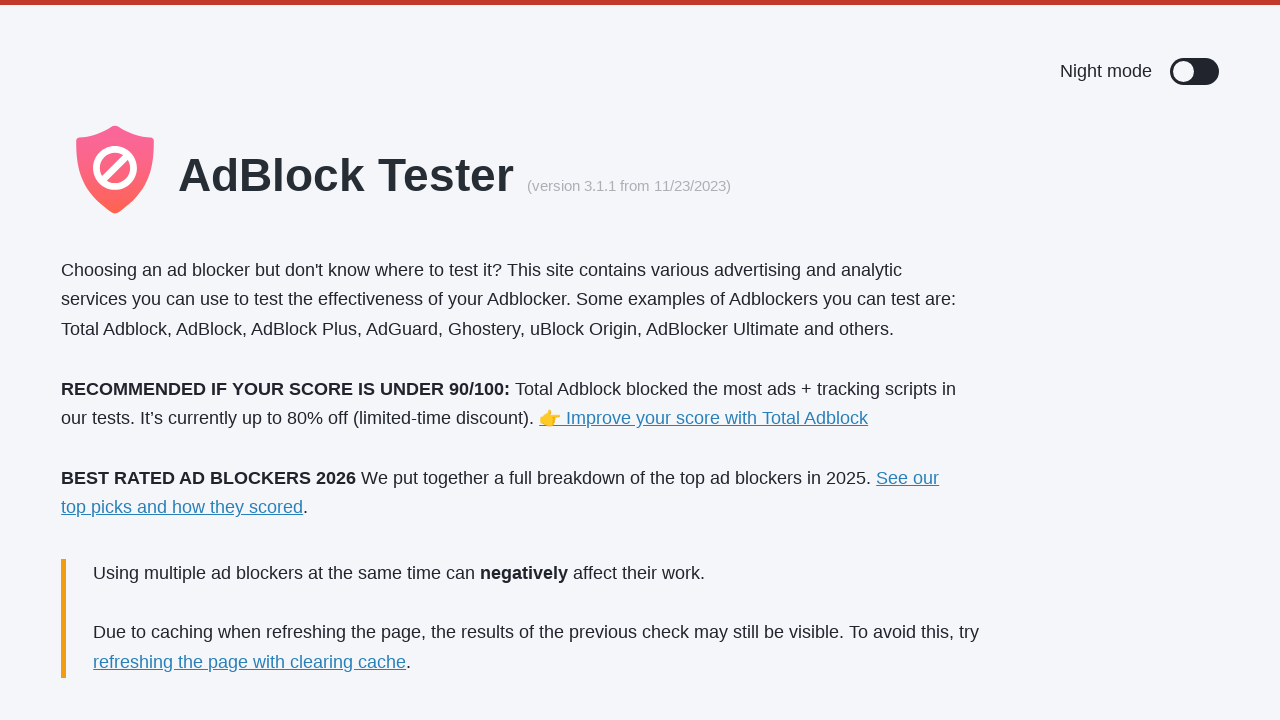

Waited for body element to load after page reload
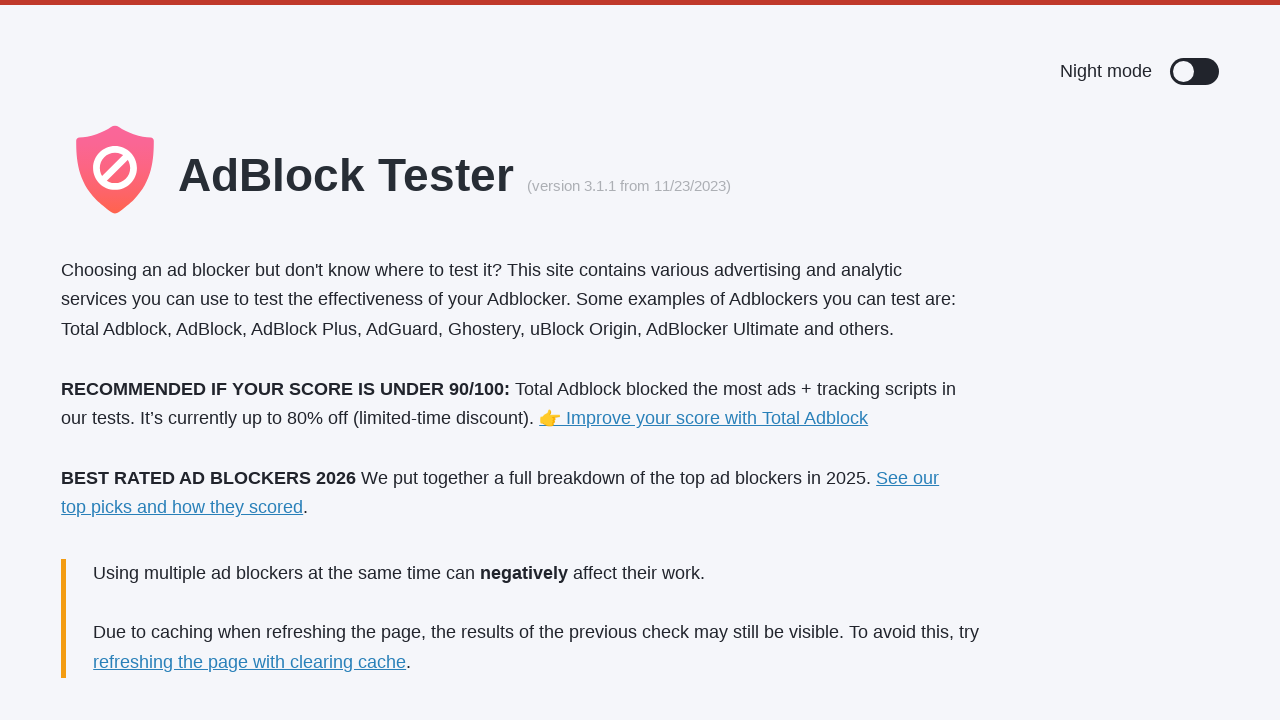

Waited 2 seconds for reloaded page to fully render
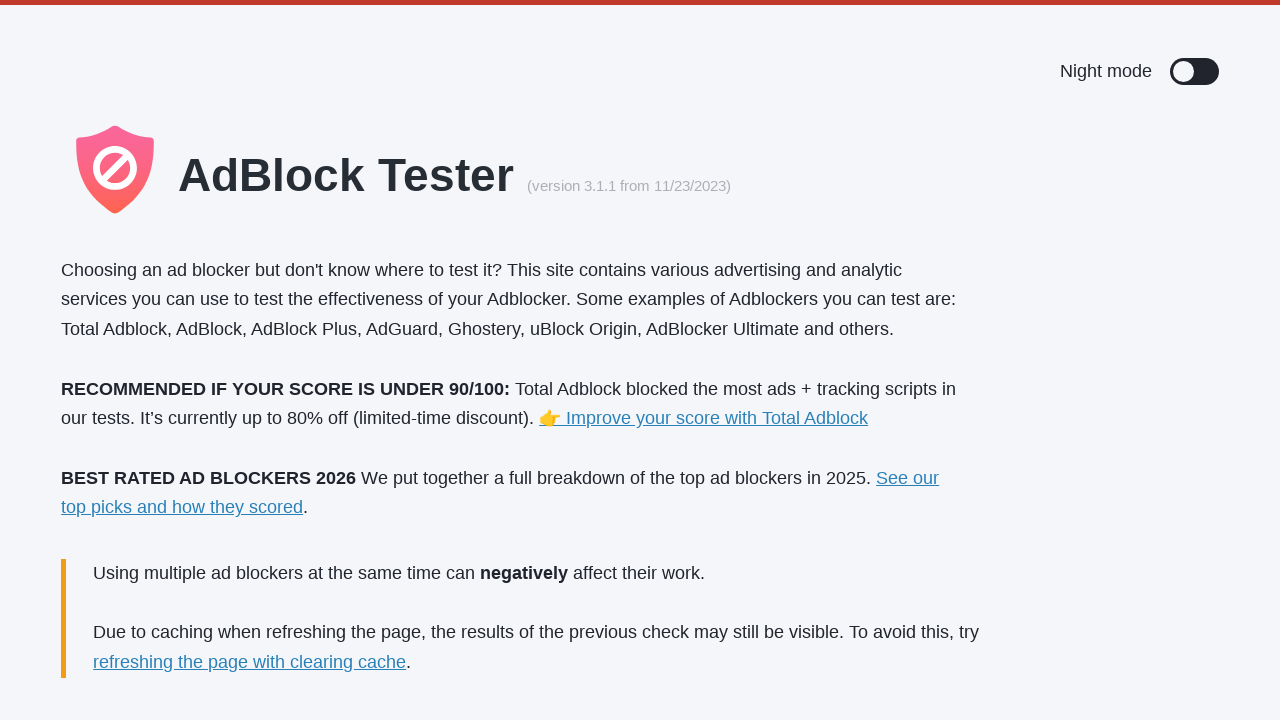

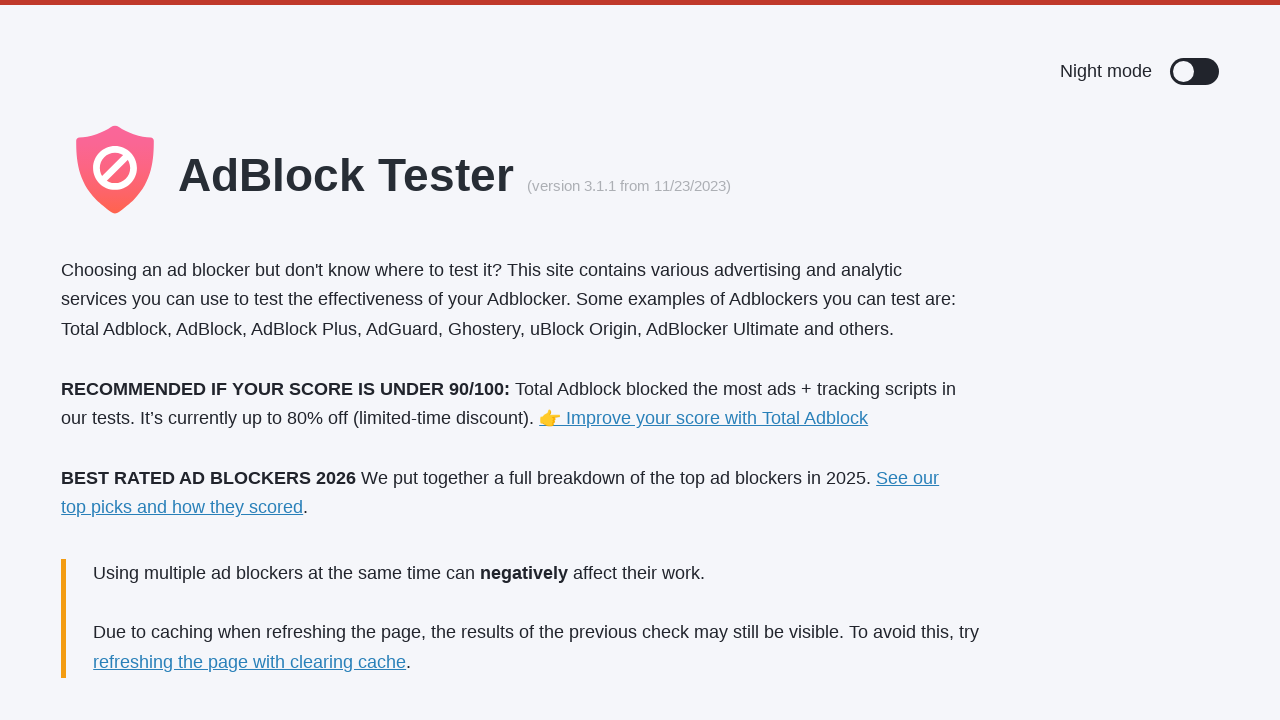